Tests table sorting functionality by clicking edit link and sorting table by Due column multiple times

Starting URL: http://the-internet.herokuapp.com/tables

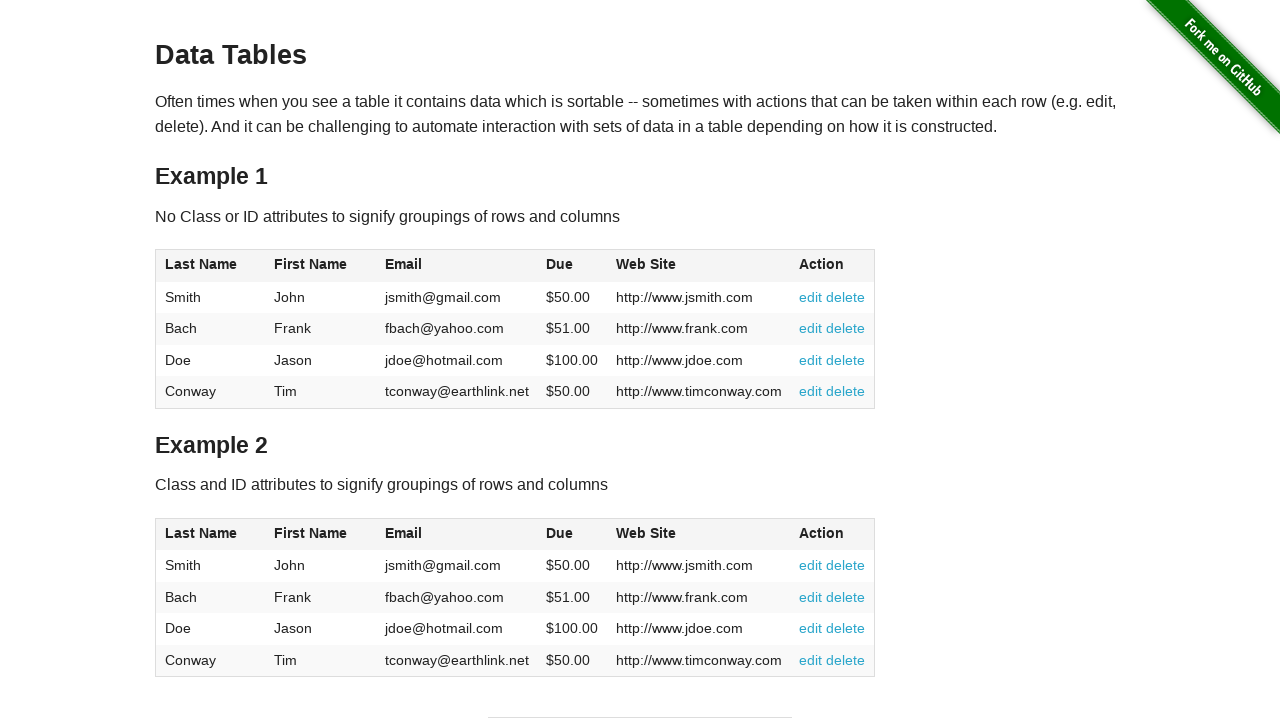

Clicked edit link at (811, 297) on a:has-text('edit')
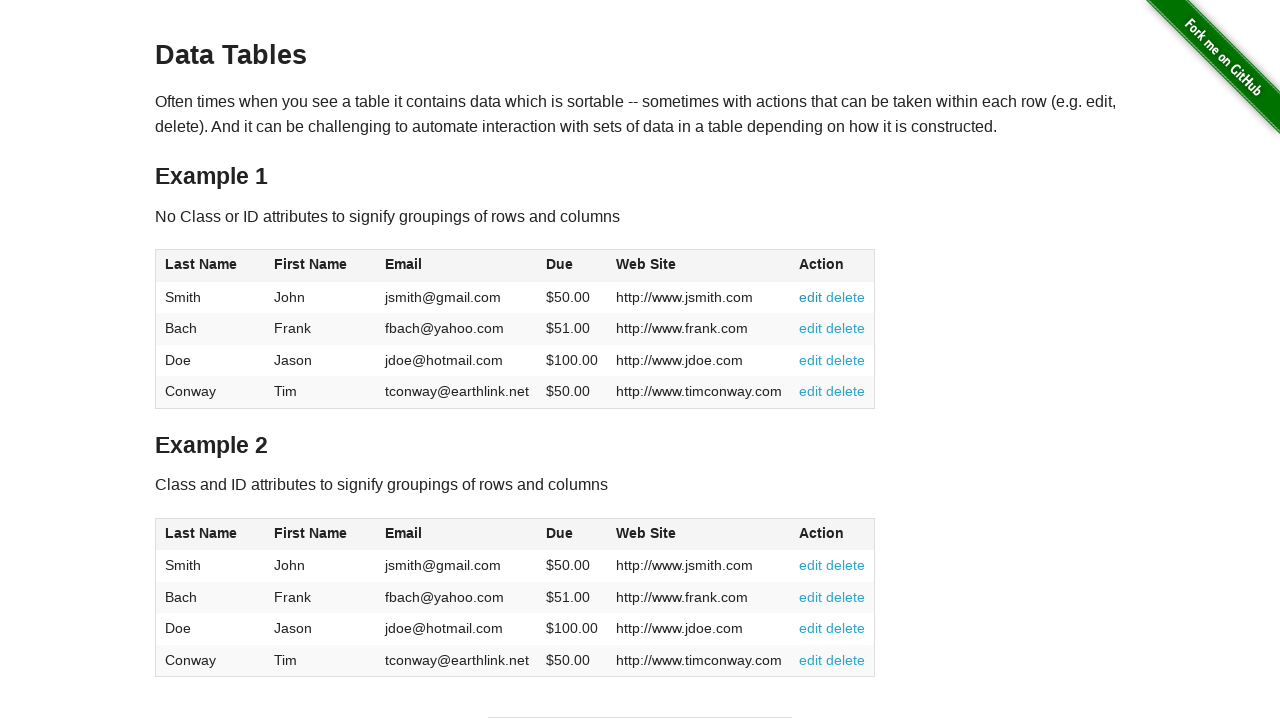

Clicked Due column header to sort table ascending at (560, 264) on #table1 span:has-text('Due')
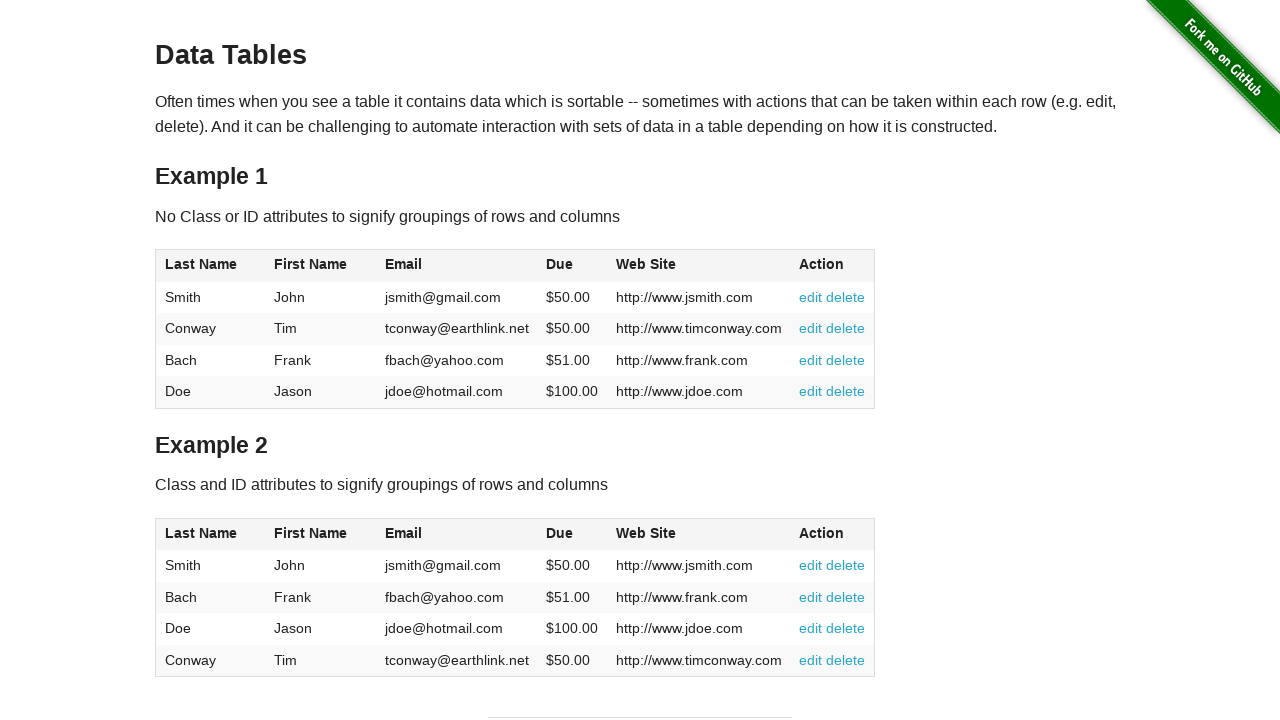

Clicked Due column header to sort table in reverse order at (560, 264) on #table1 span:has-text('Due')
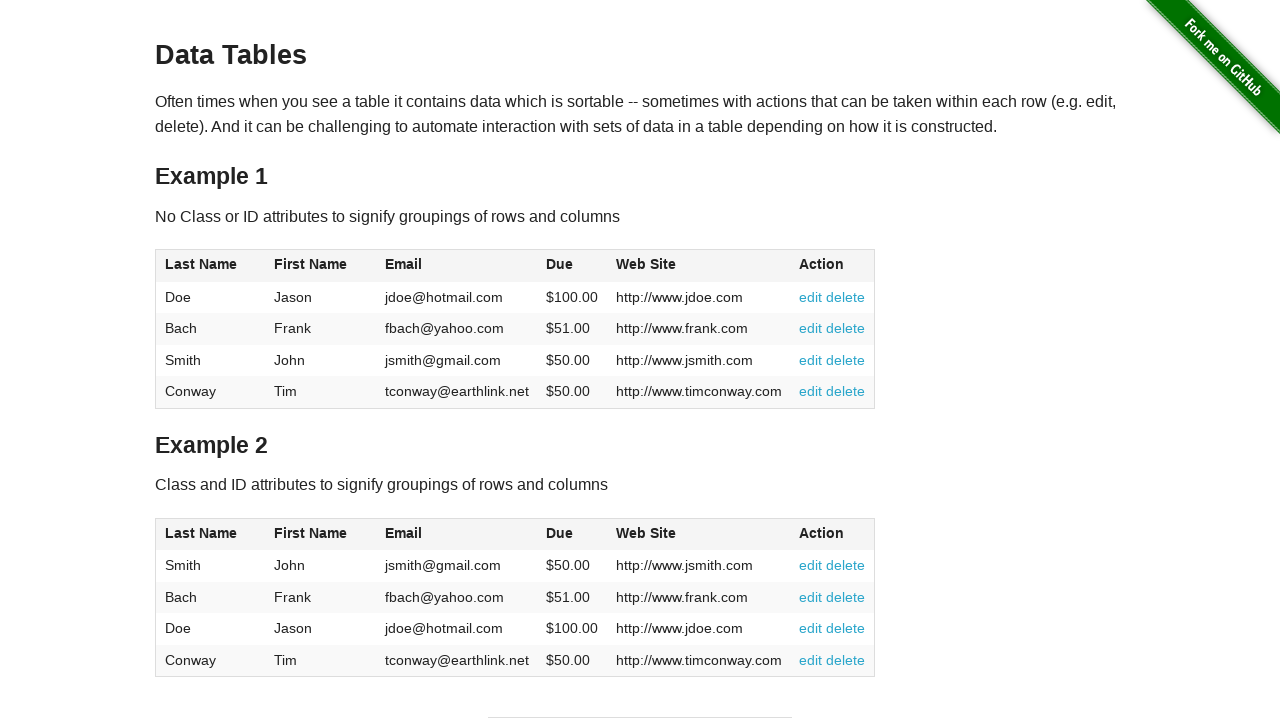

Clicked Due column header to verify sorting toggle functionality at (560, 264) on #table1 span:has-text('Due')
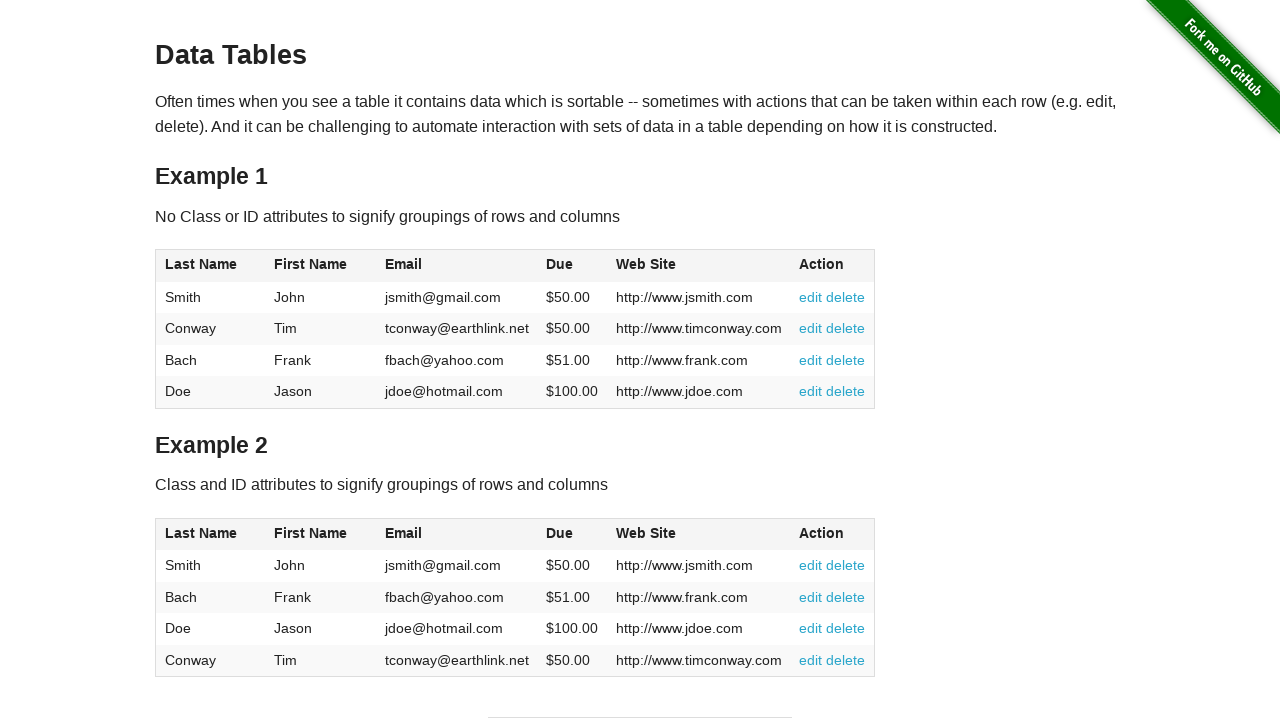

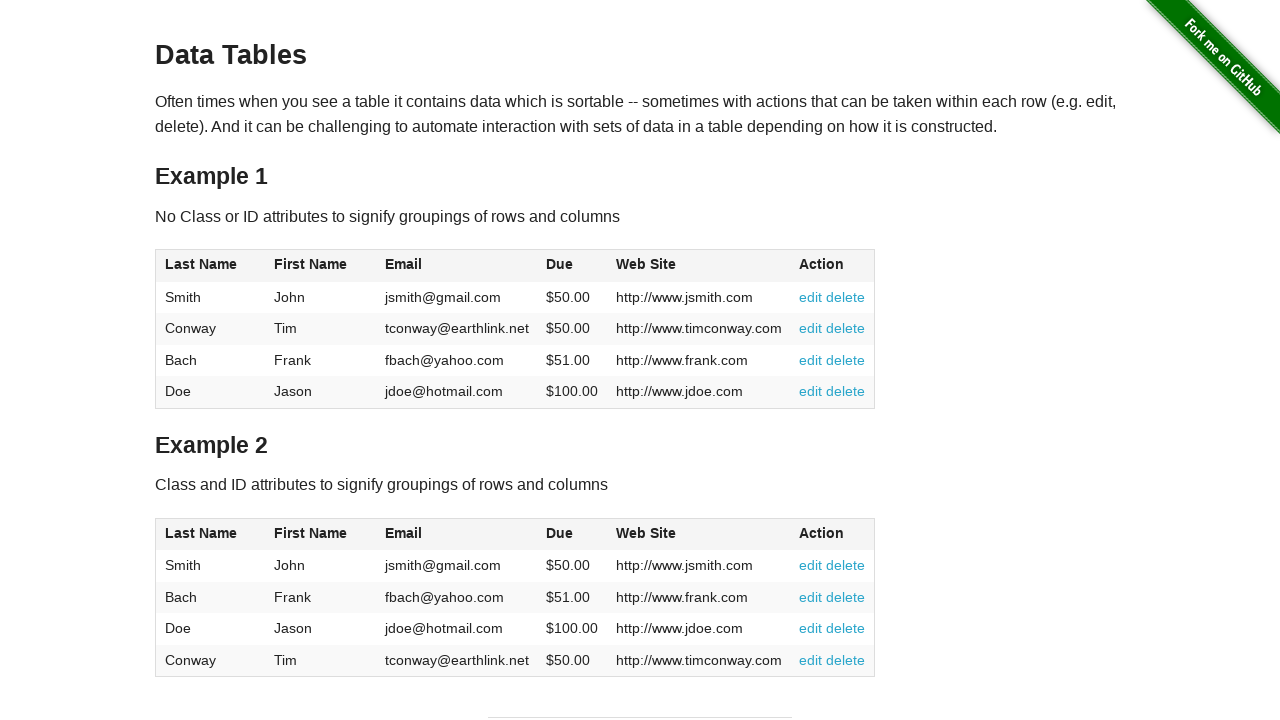